Tests the search functionality on Python.org by entering a search query and submitting the form

Starting URL: http://www.python.org

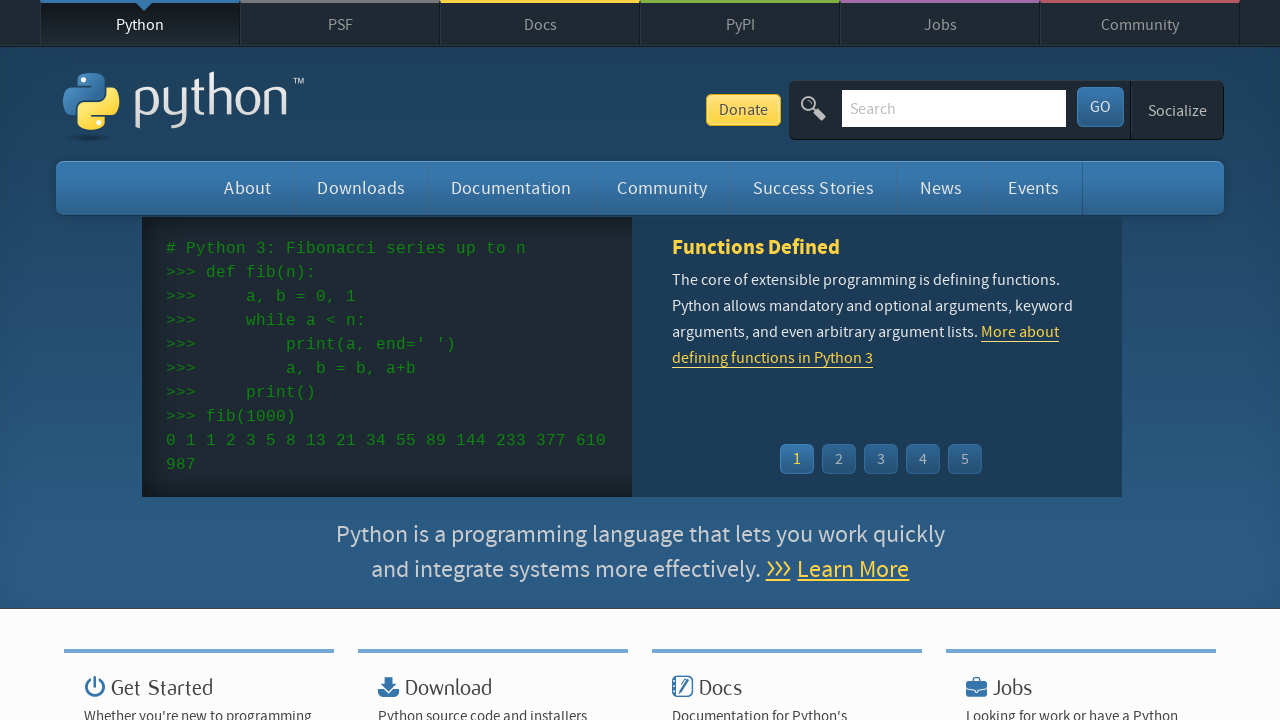

Filled search box with 'pycon' query on input[name='q']
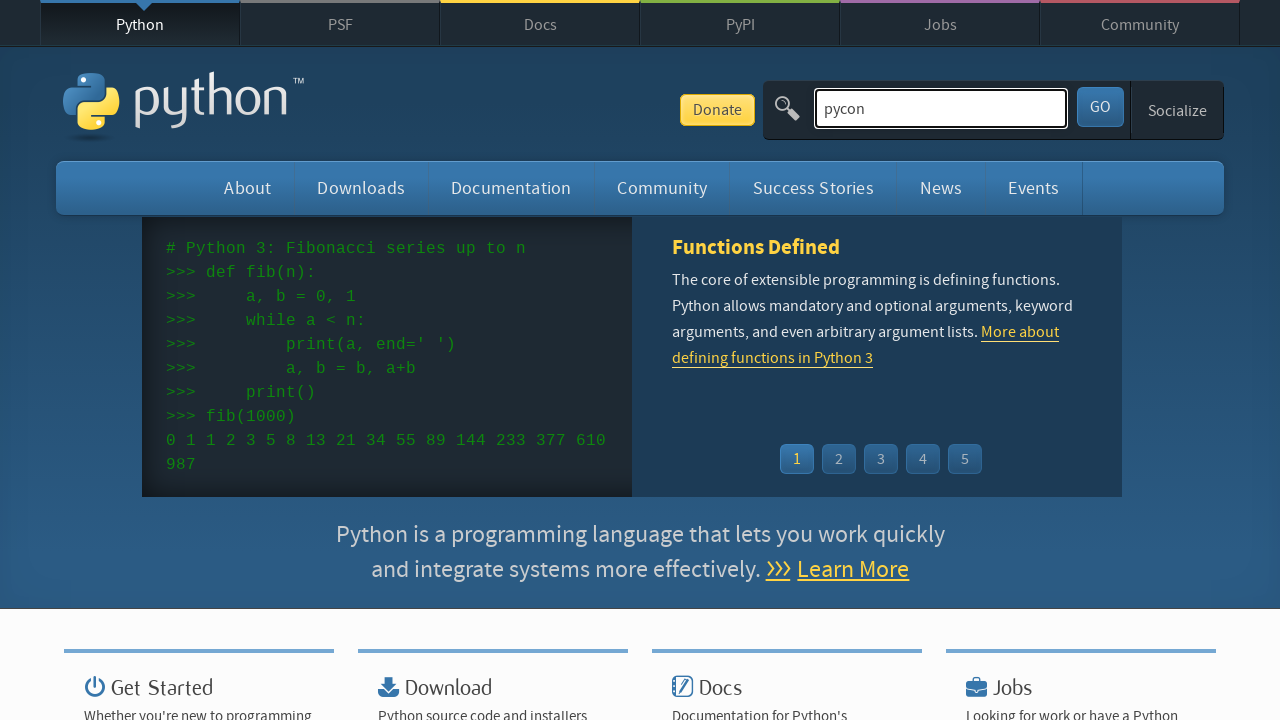

Pressed Enter to submit search form on input[name='q']
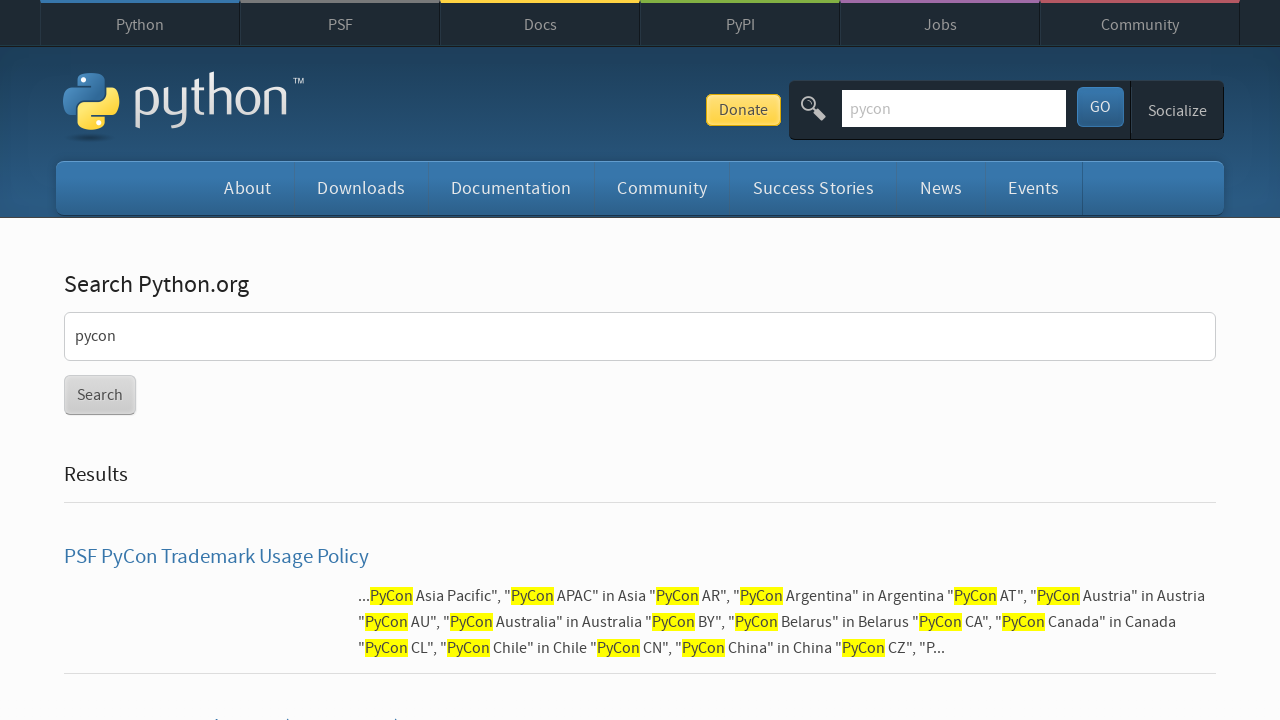

Search results page loaded
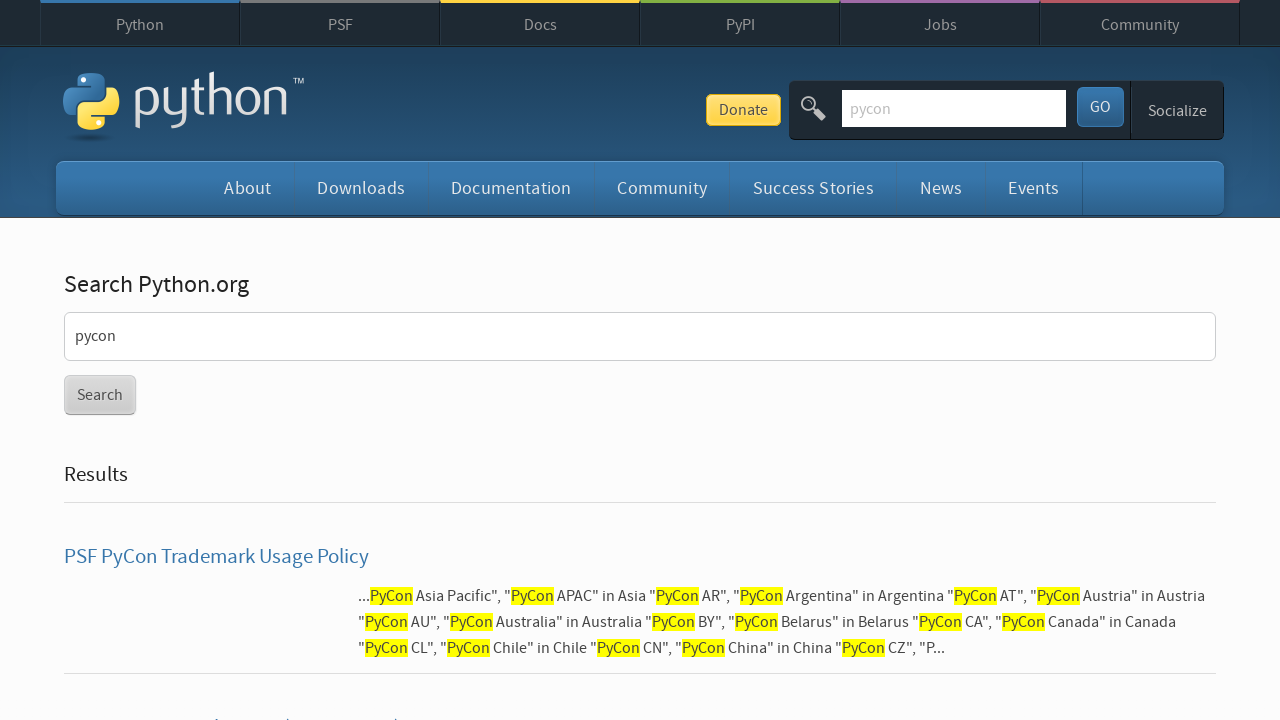

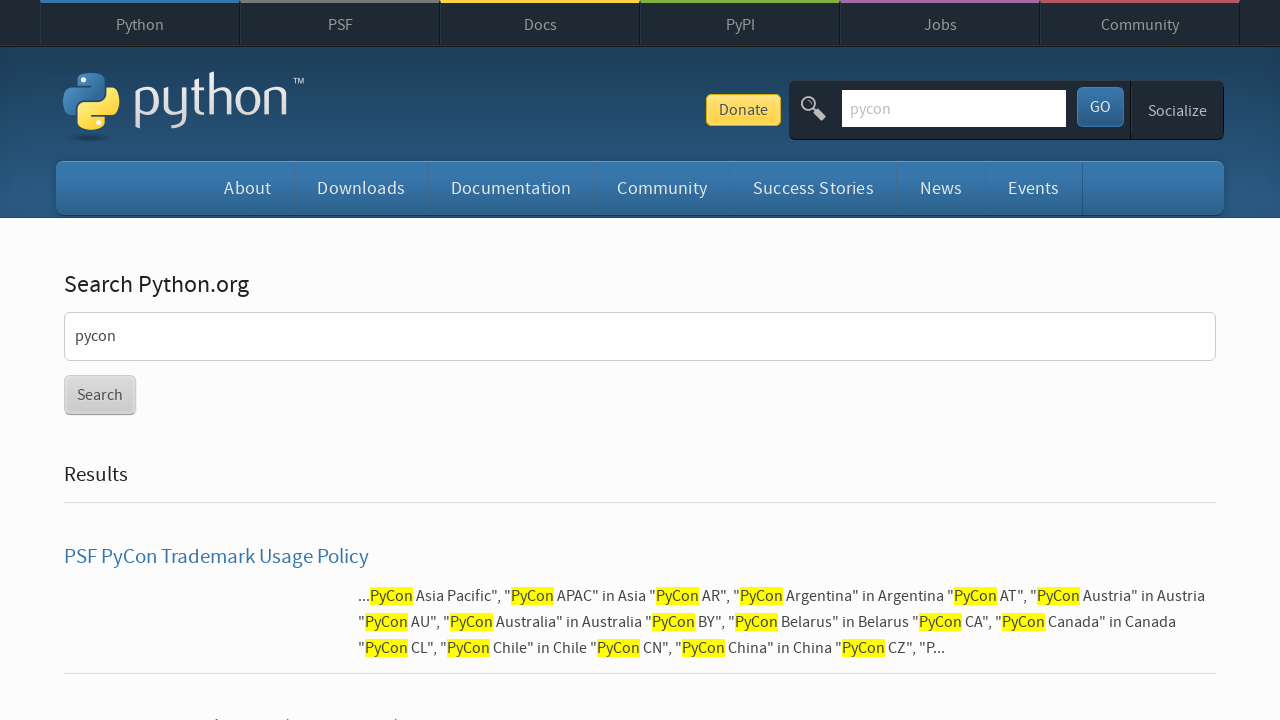